Tests mouse hover functionality by hovering over an element and clicking a link that appears

Starting URL: https://rahulshettyacademy.com/AutomationPractice/

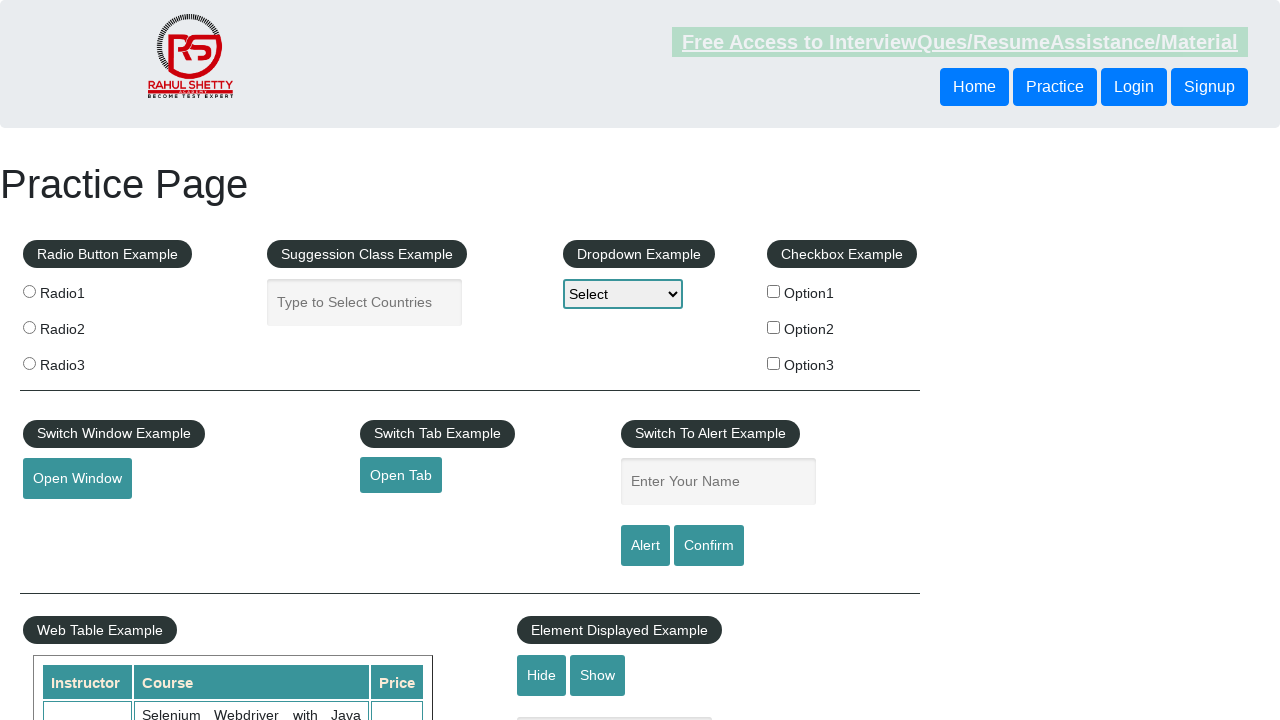

Hovered over mouse hover element at (83, 361) on #mousehover
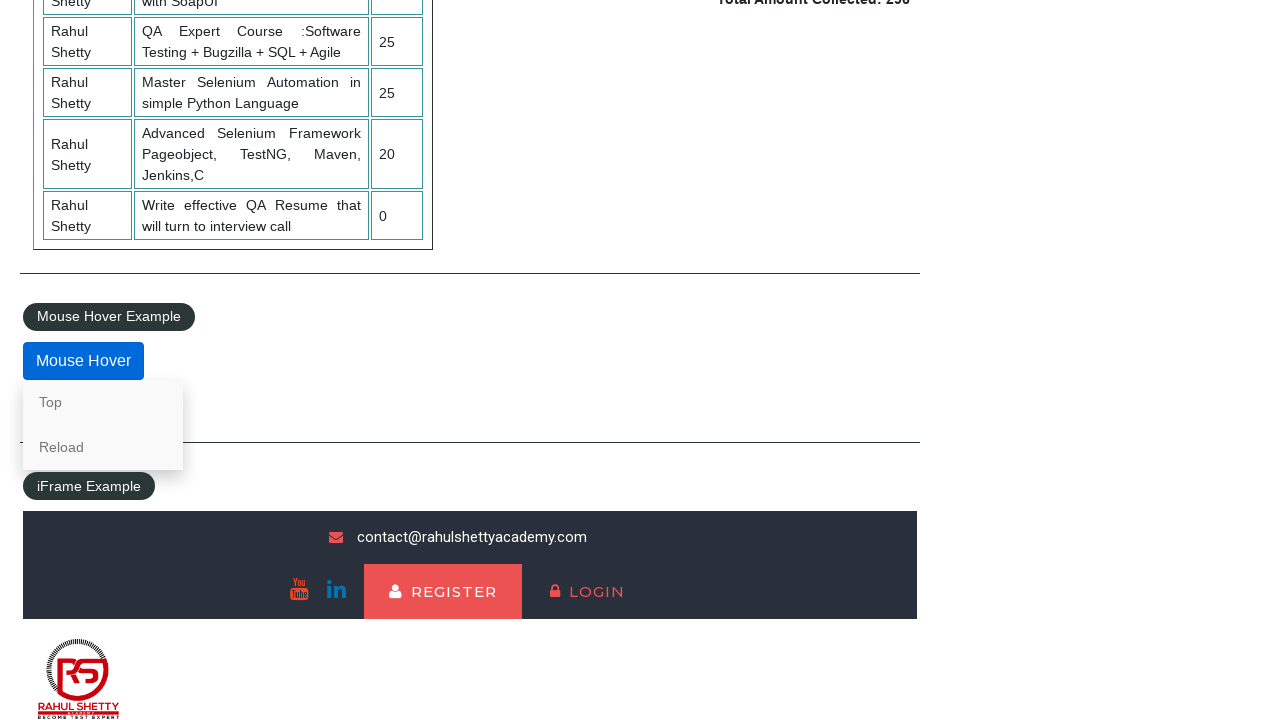

Clicked the 'Top' link that appeared on hover at (103, 402) on internal:role=link[name="Top"i]
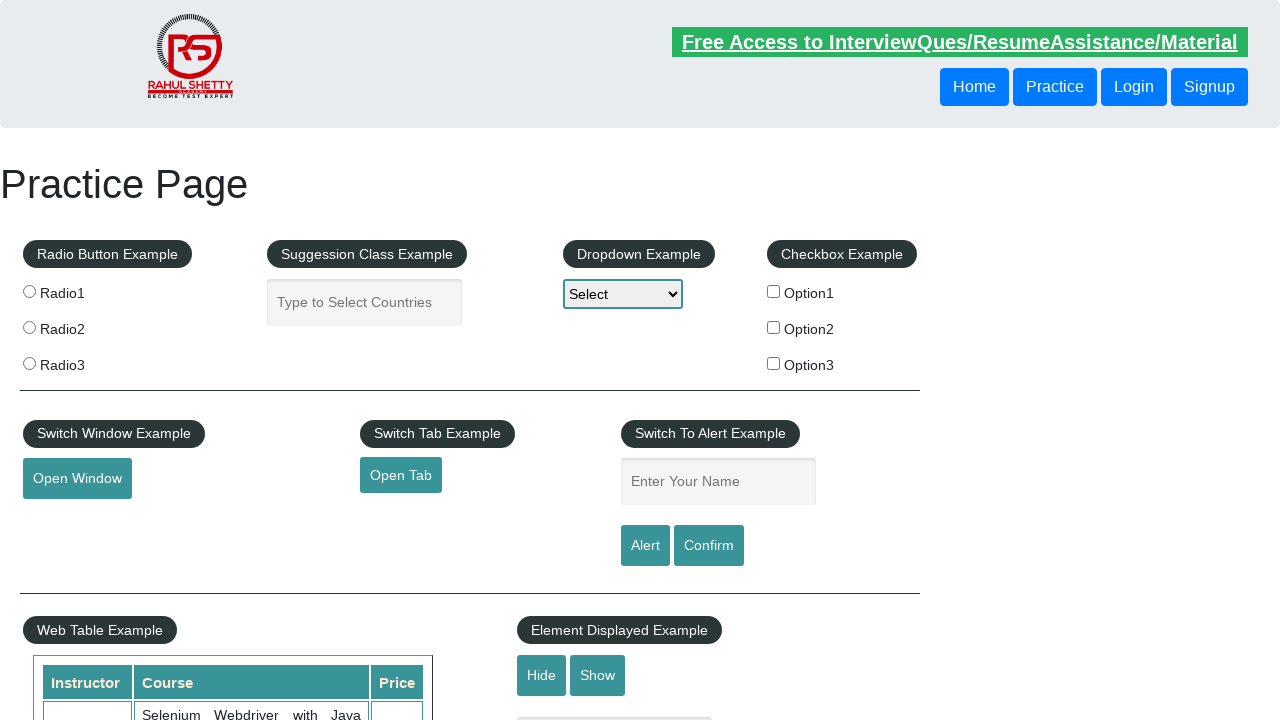

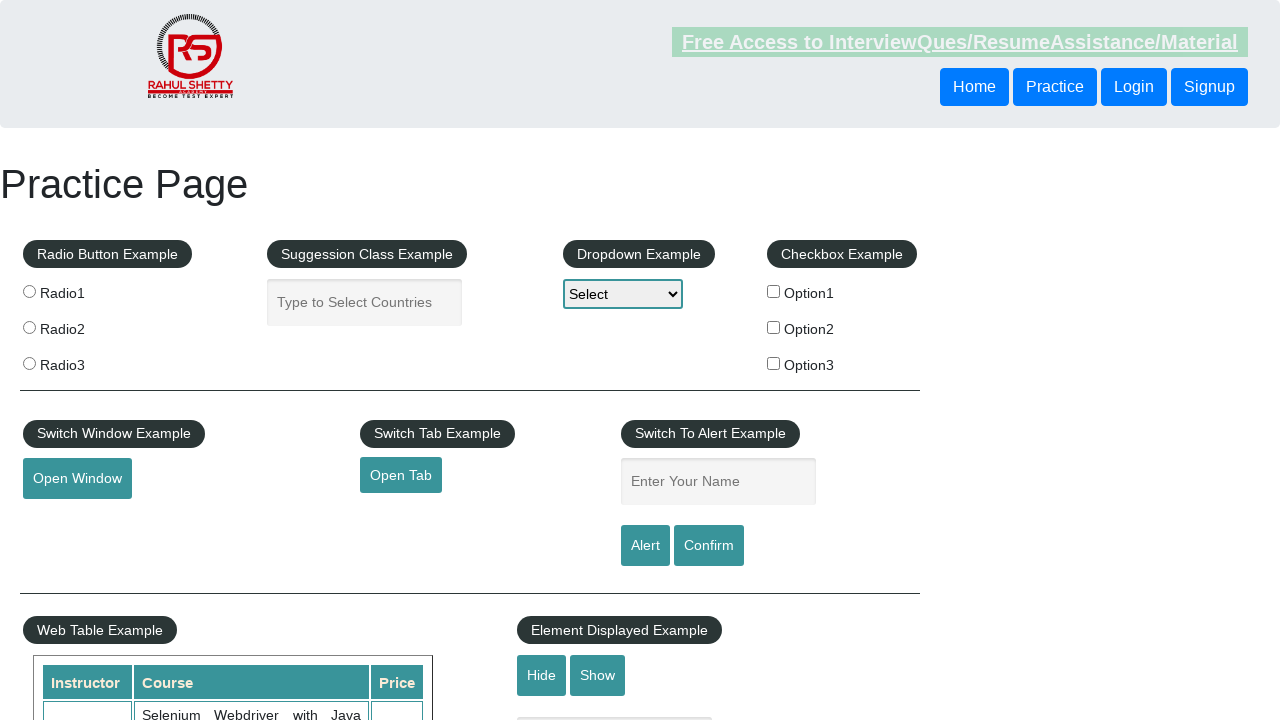